Tests the USPS website navigation by counting the main menu tabs and clicking on each tab sequentially, navigating back to the homepage between each click.

Starting URL: https://www.usps.com

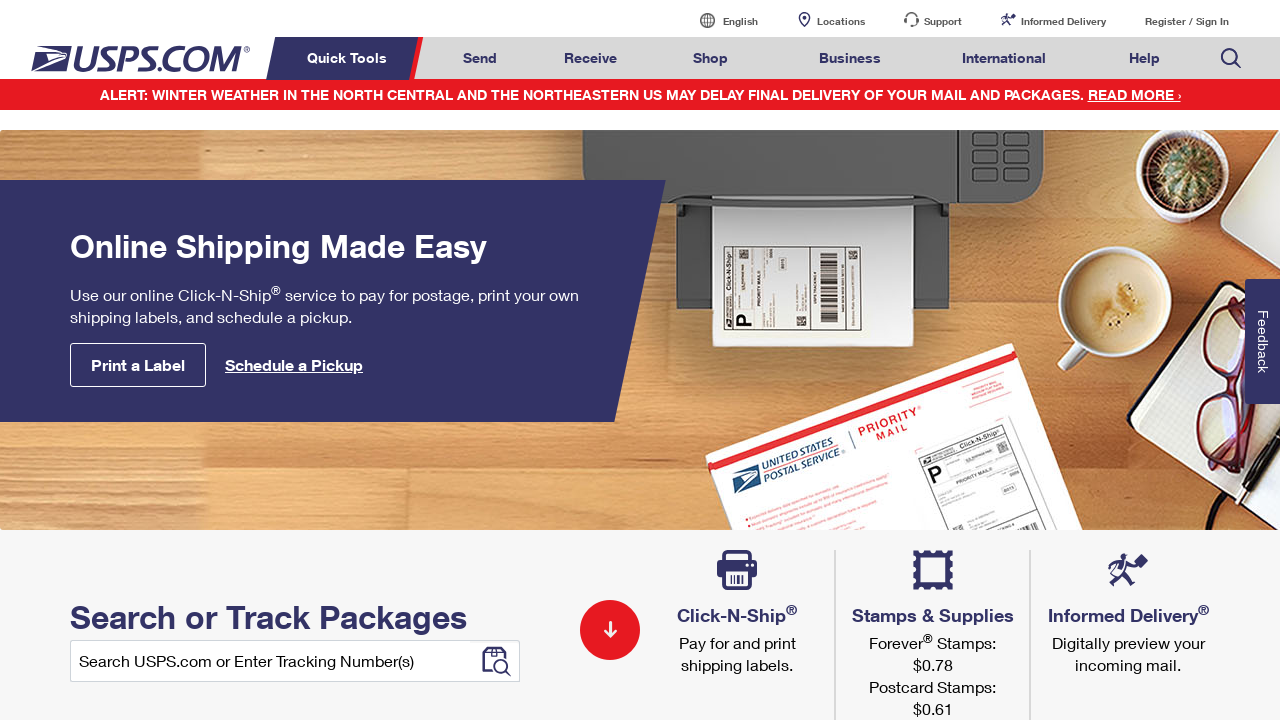

Waited for USPS navigation tabs to load
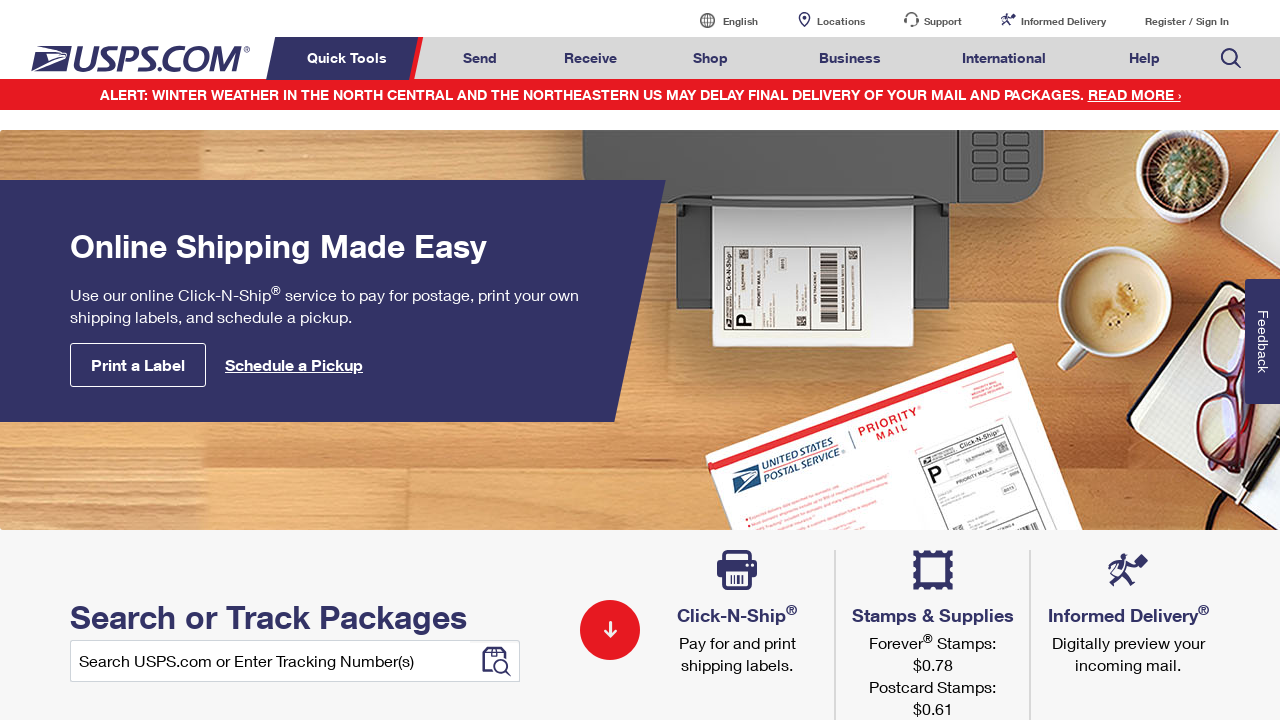

Counted 8 main menu tabs on USPS homepage
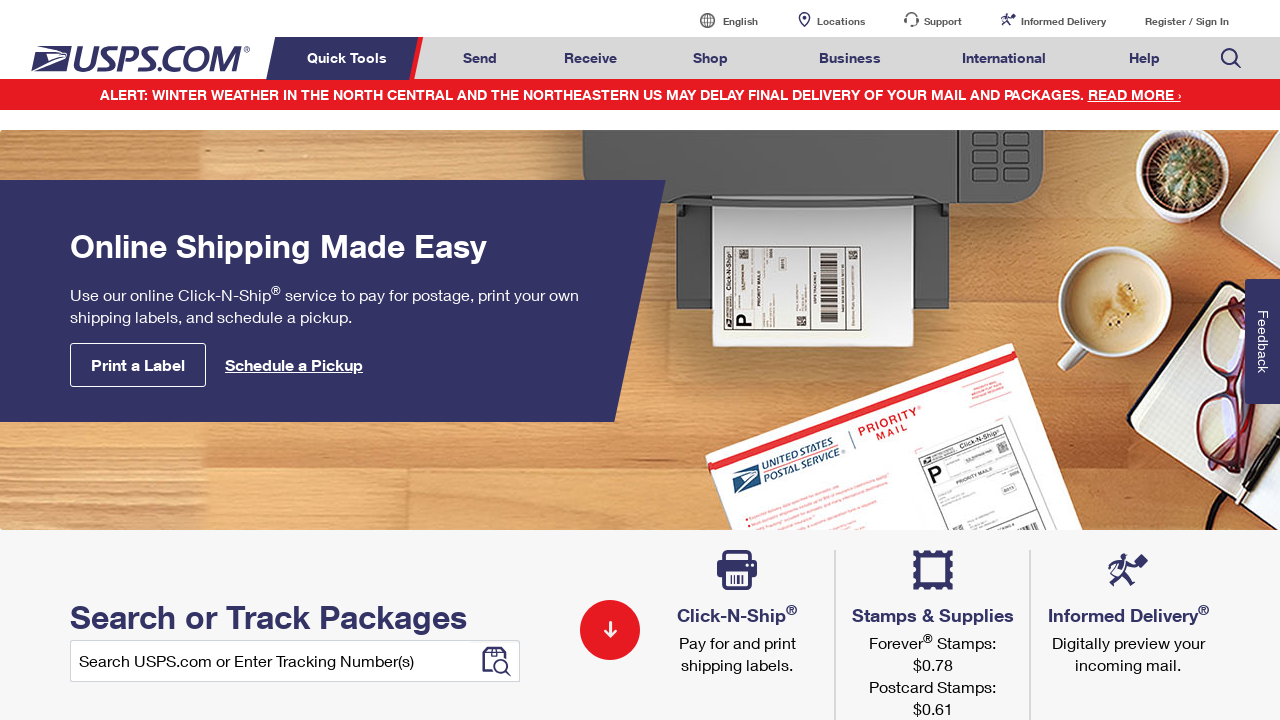

Navigated back to USPS homepage (iteration 1)
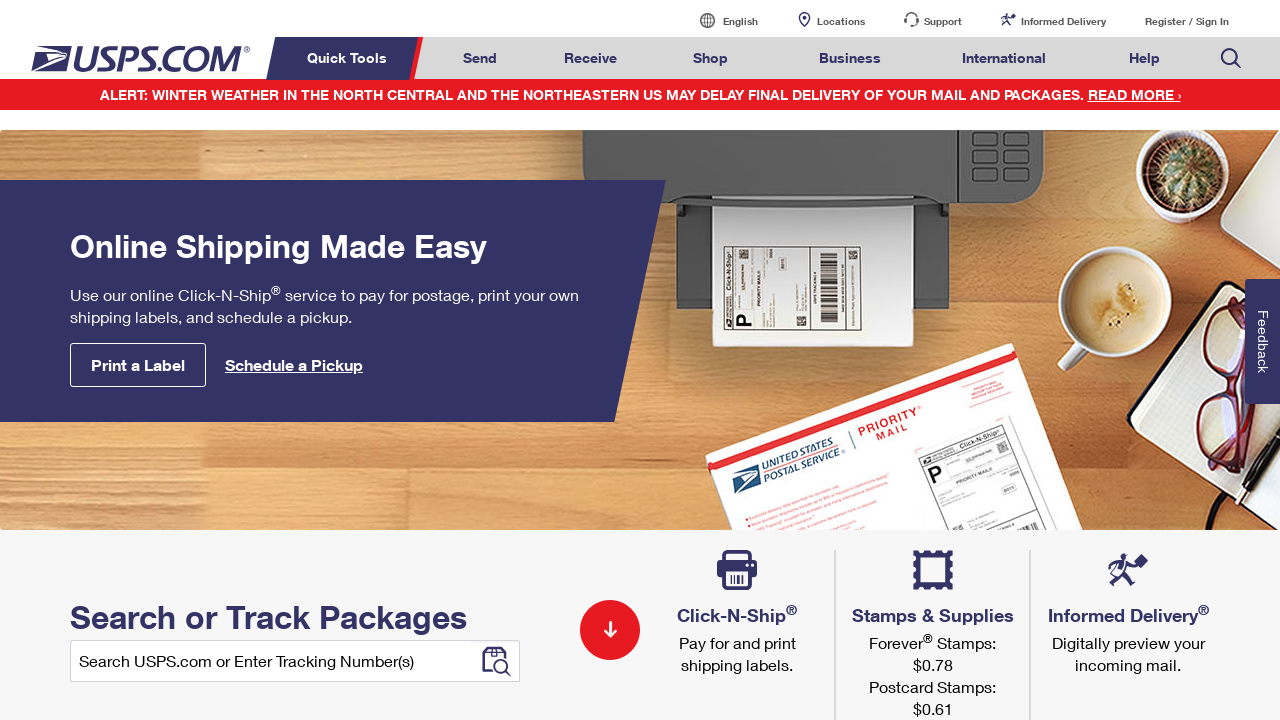

Waited for navigation tabs to reload
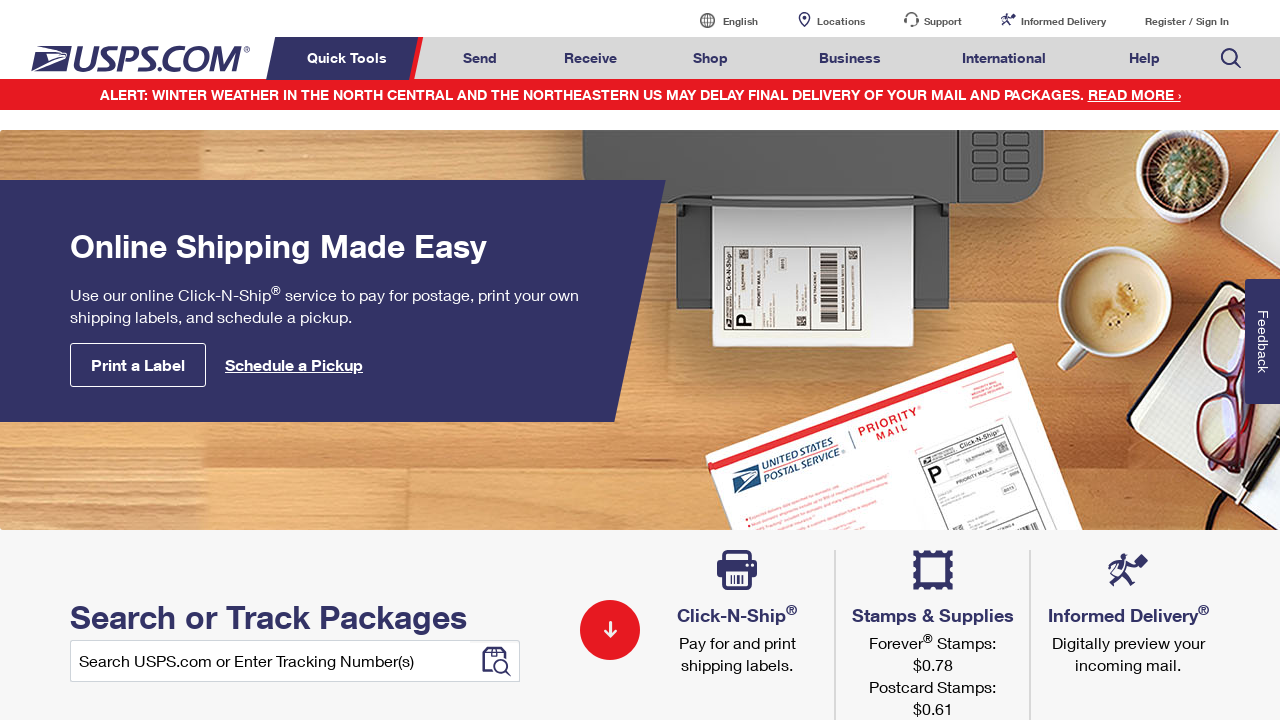

Clicked on tab #1 of 8 at (350, 58) on xpath=//li[contains(@class,'menuheader')] >> nth=0
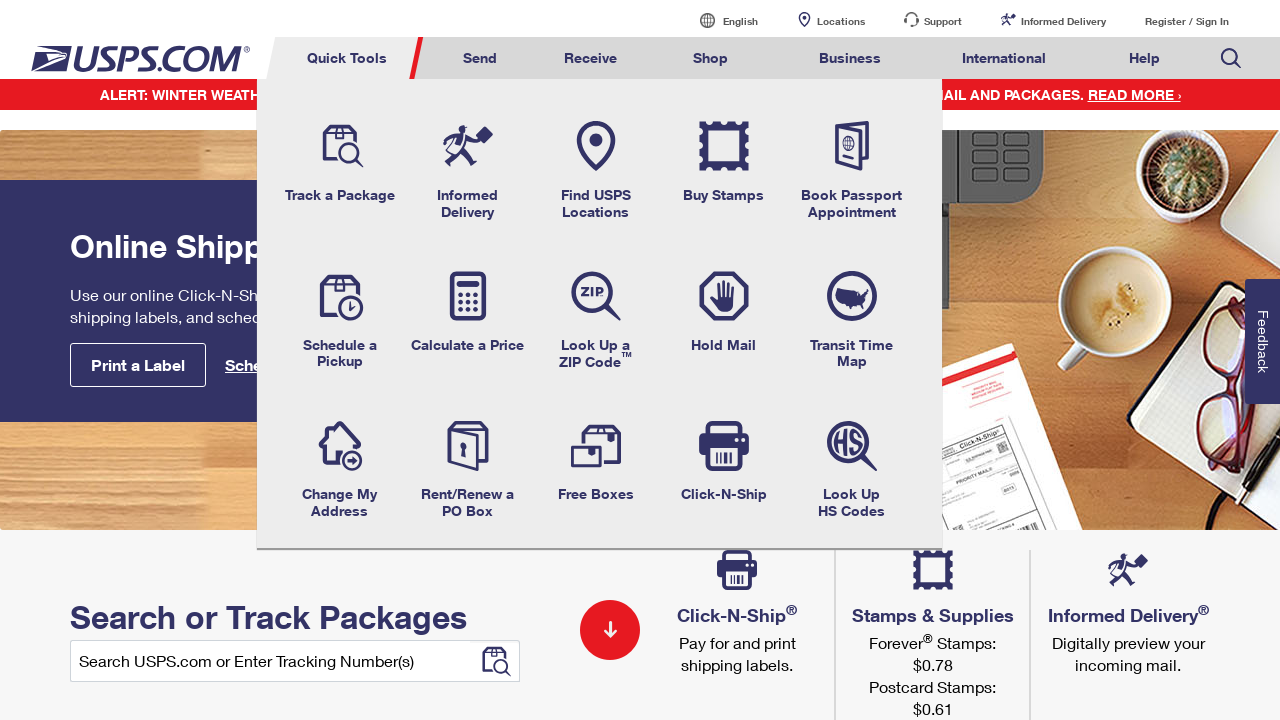

Navigated back to USPS homepage (iteration 2)
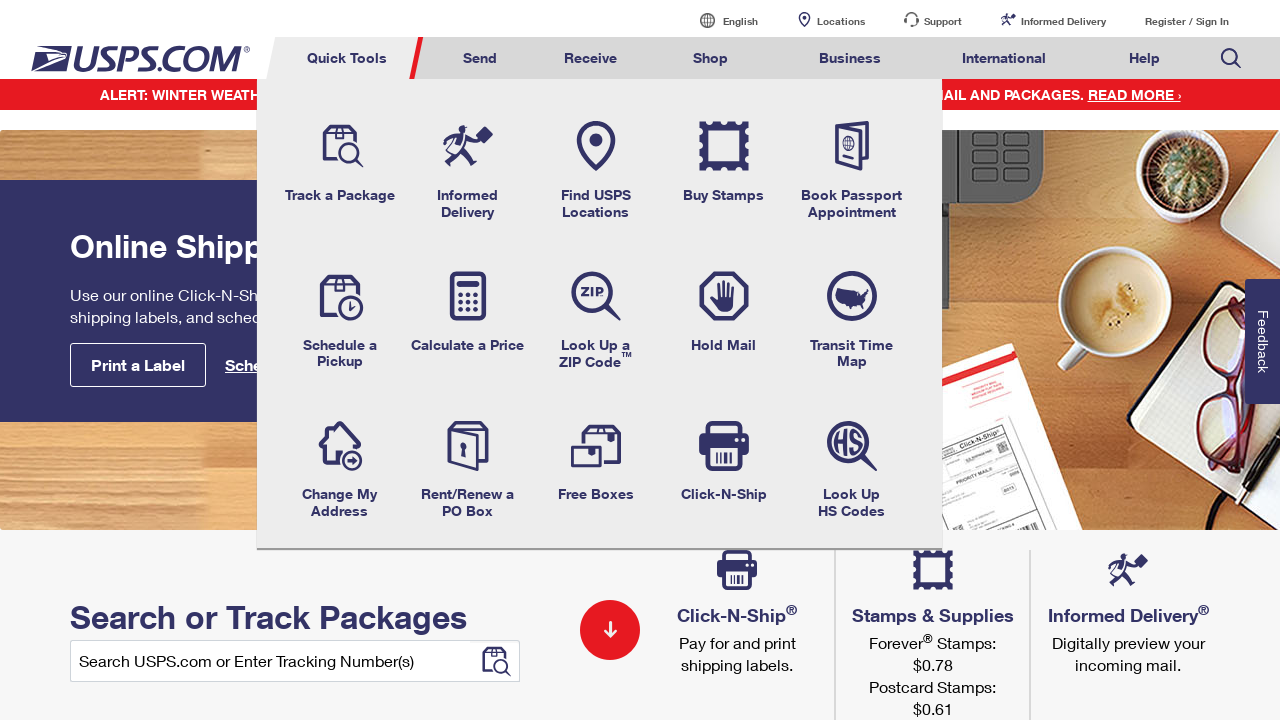

Waited for navigation tabs to reload
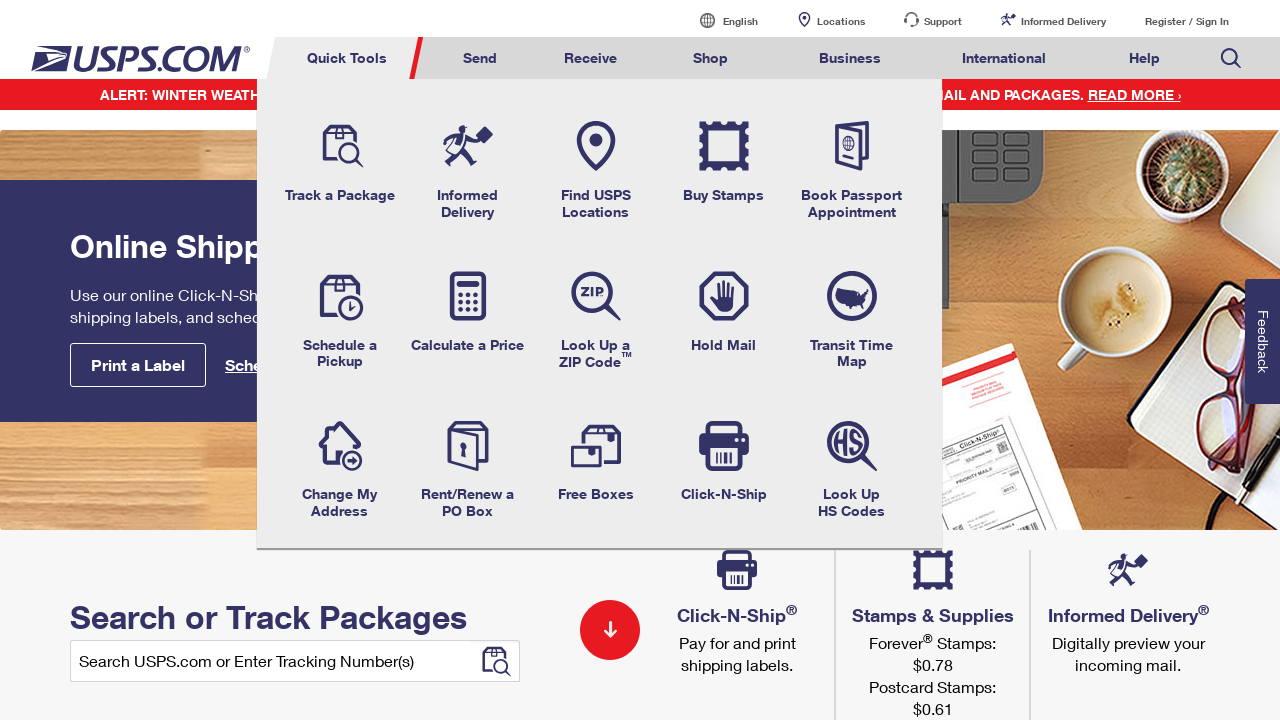

Clicked on tab #2 of 8 at (480, 58) on xpath=//li[contains(@class,'menuheader')] >> nth=1
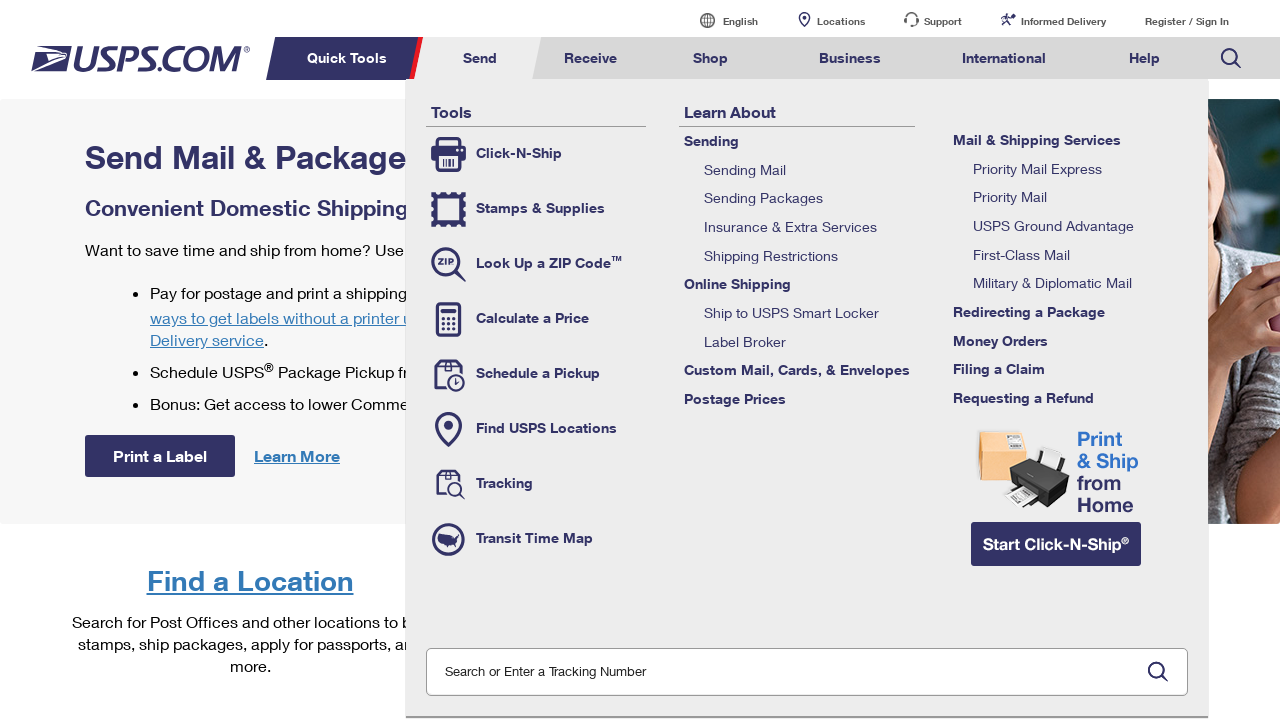

Navigated back to USPS homepage (iteration 3)
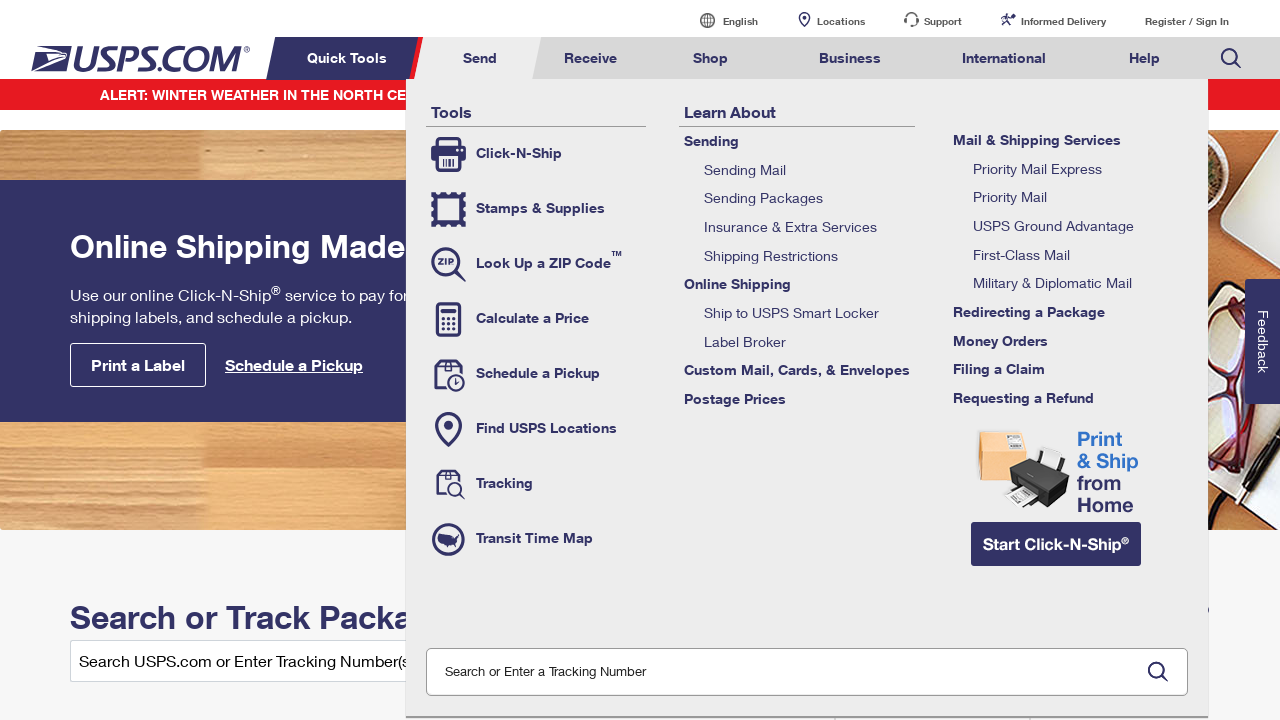

Waited for navigation tabs to reload
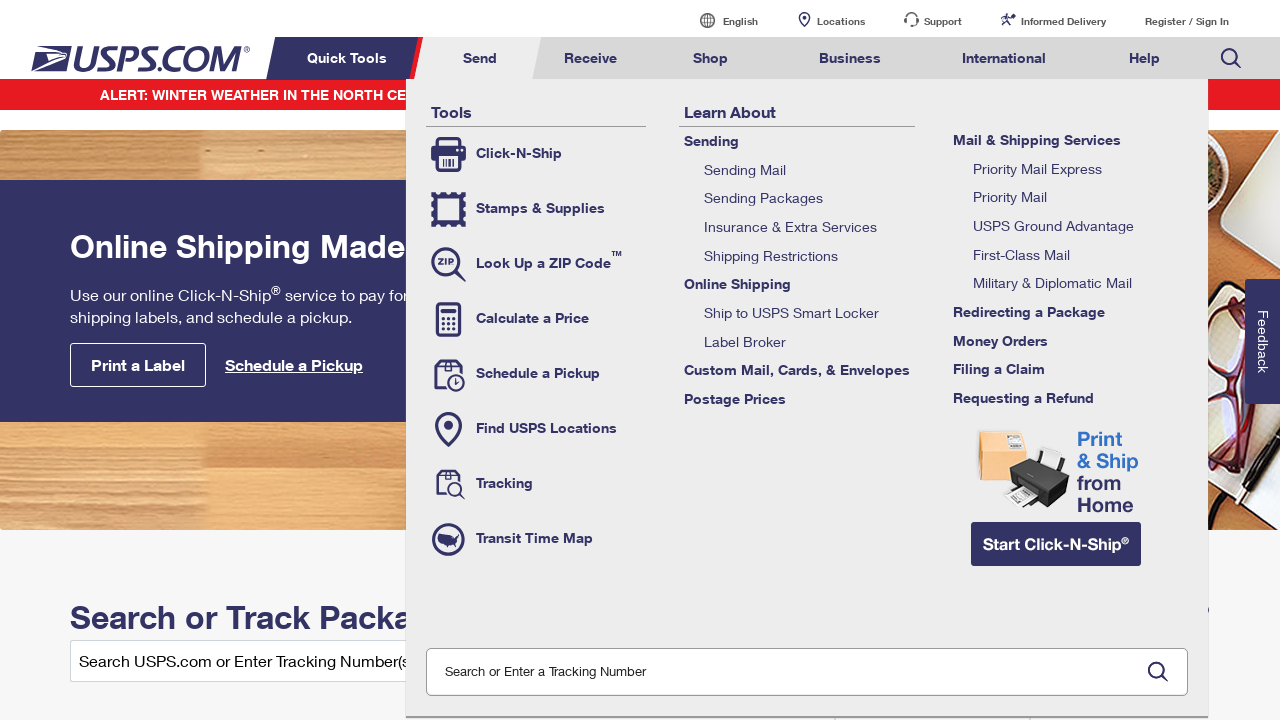

Clicked on tab #3 of 8 at (590, 58) on xpath=//li[contains(@class,'menuheader')] >> nth=2
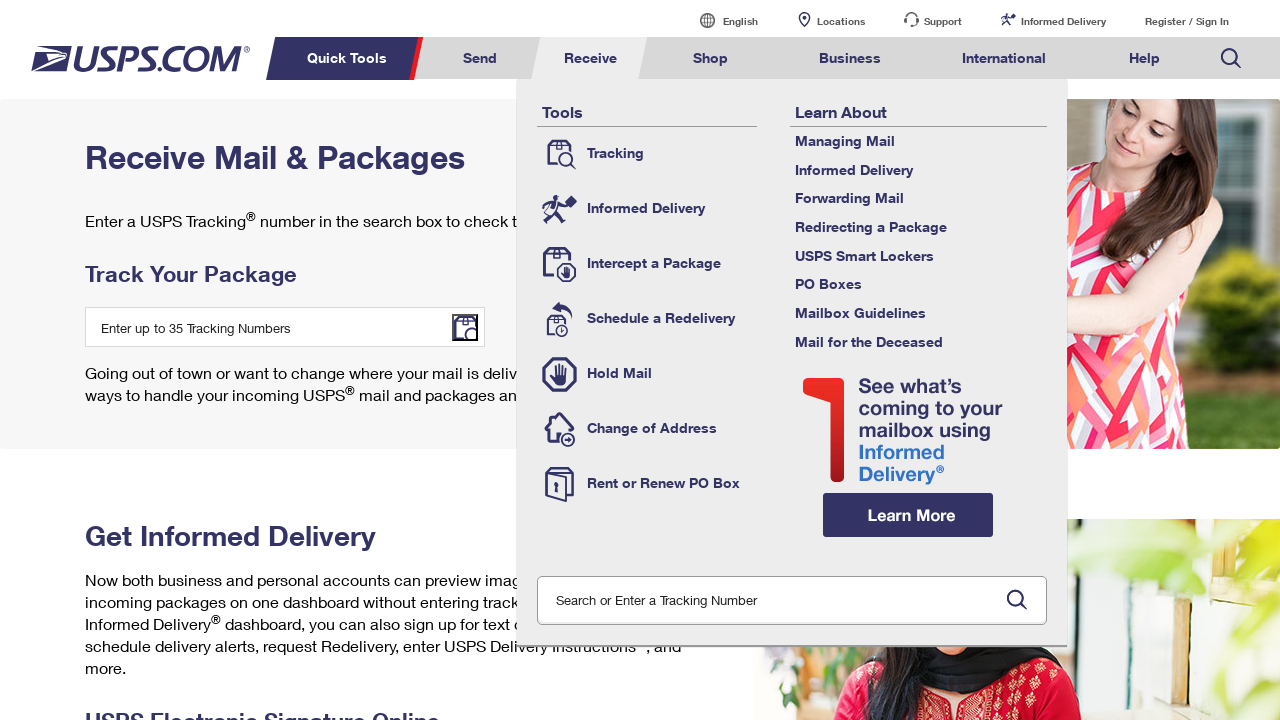

Navigated back to USPS homepage (iteration 4)
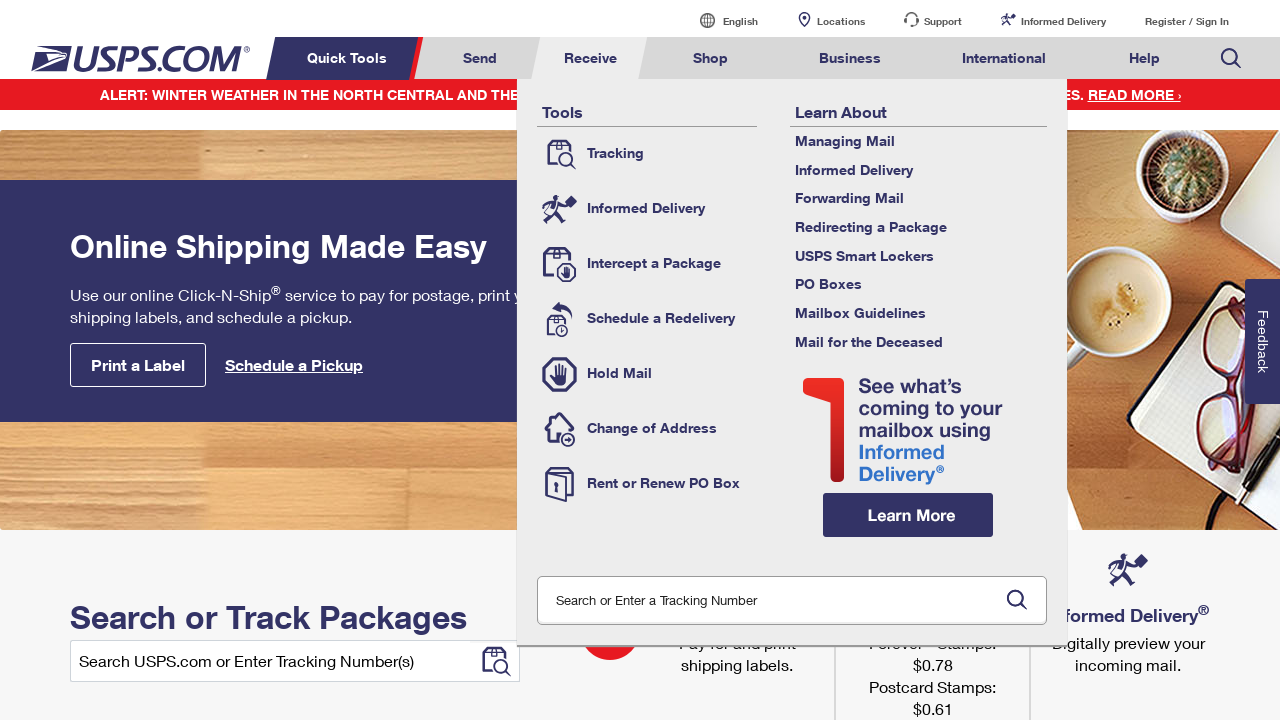

Waited for navigation tabs to reload
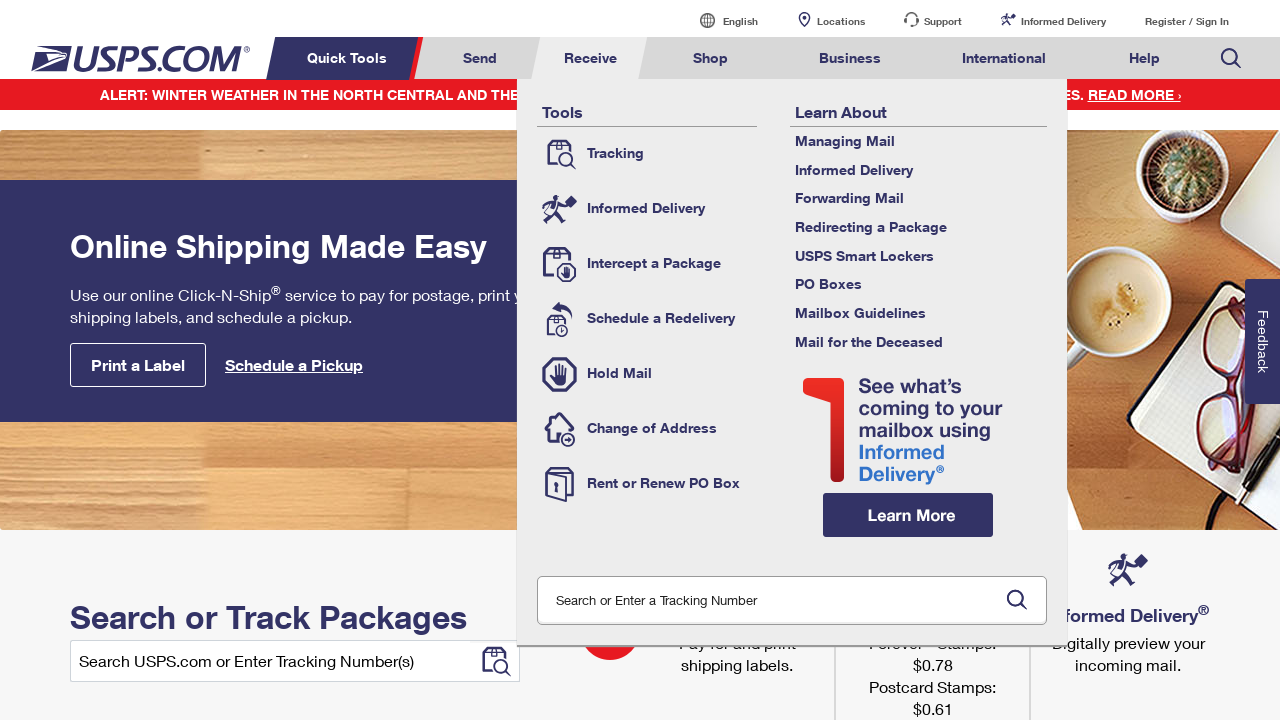

Clicked on tab #4 of 8 at (711, 58) on xpath=//li[contains(@class,'menuheader')] >> nth=3
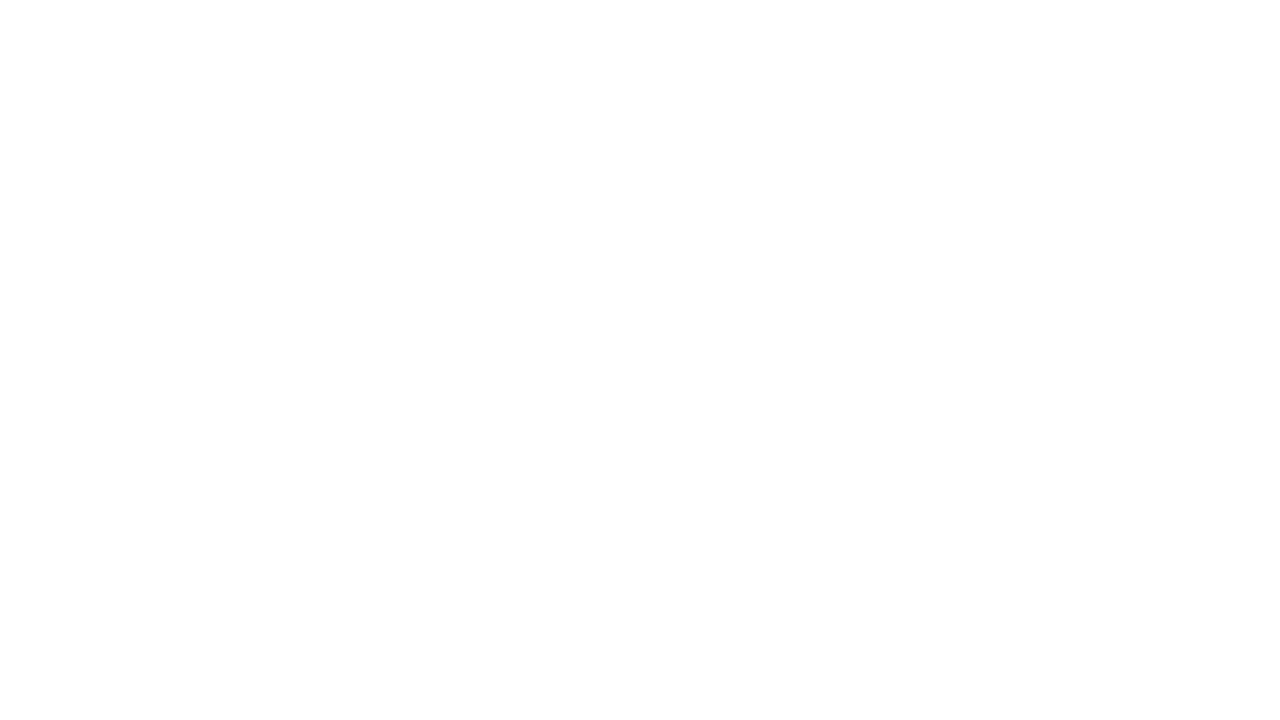

Navigated back to USPS homepage (iteration 5)
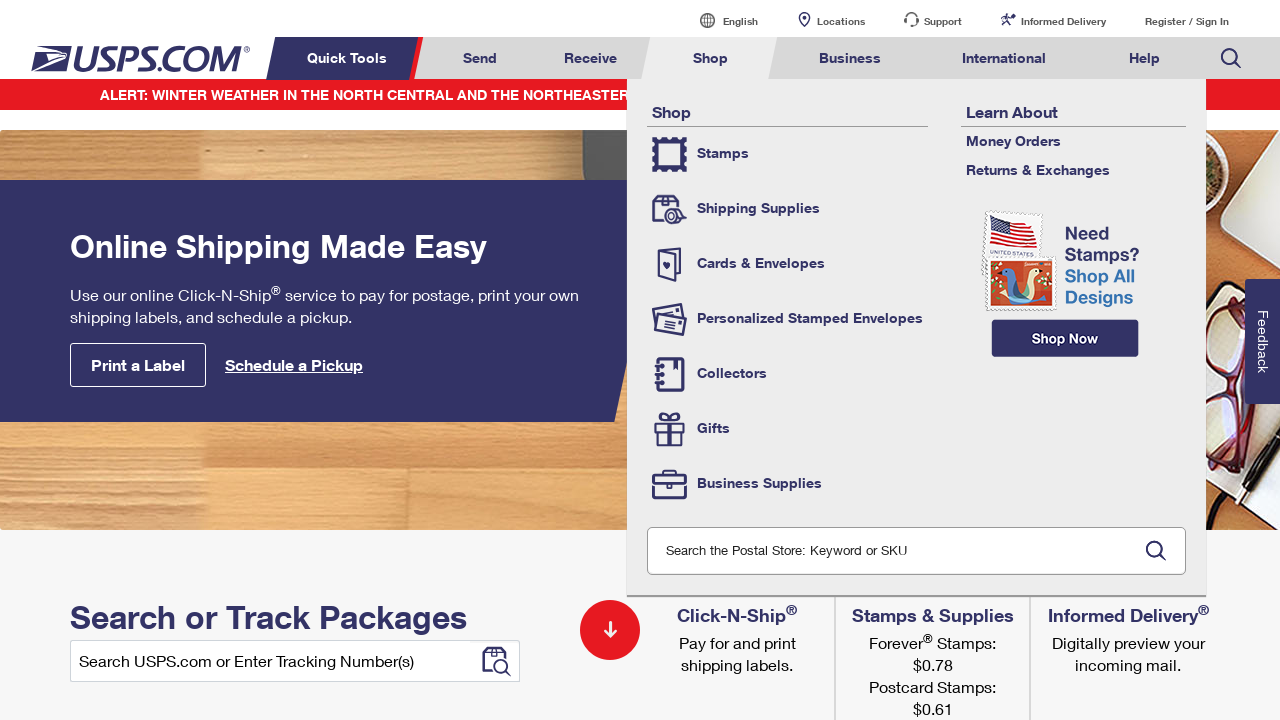

Waited for navigation tabs to reload
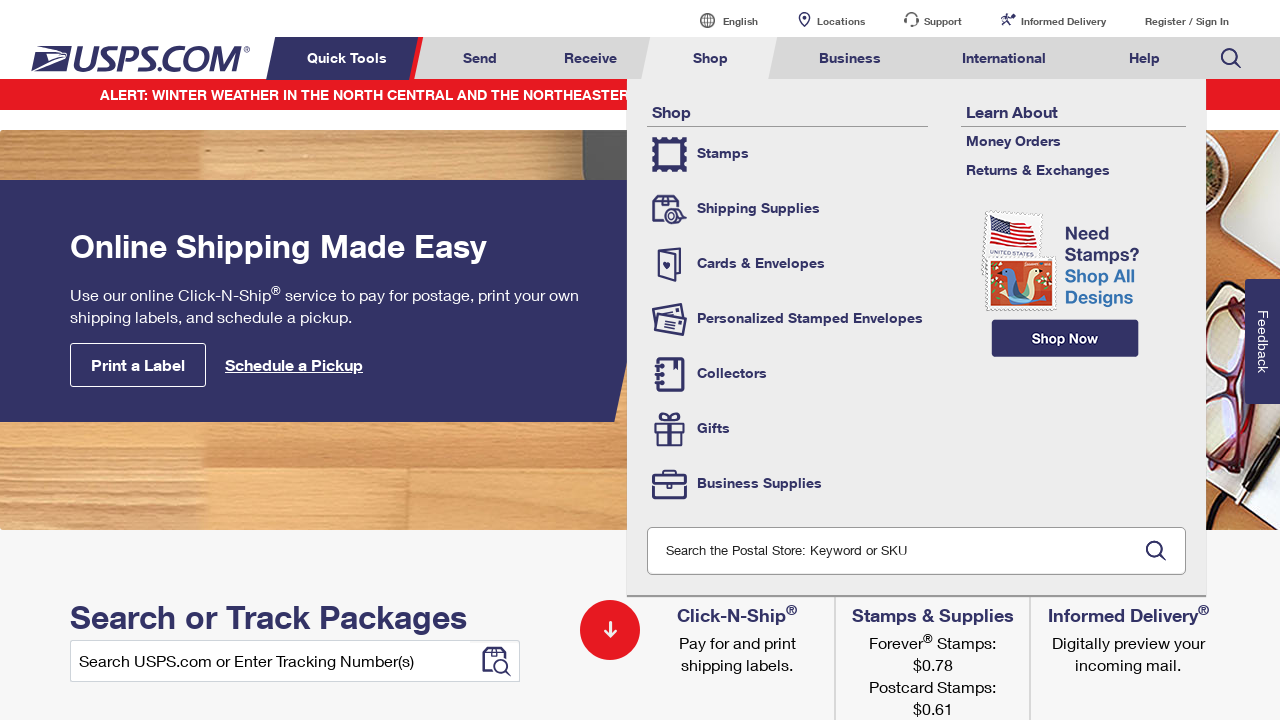

Clicked on tab #5 of 8 at (850, 58) on xpath=//li[contains(@class,'menuheader')] >> nth=4
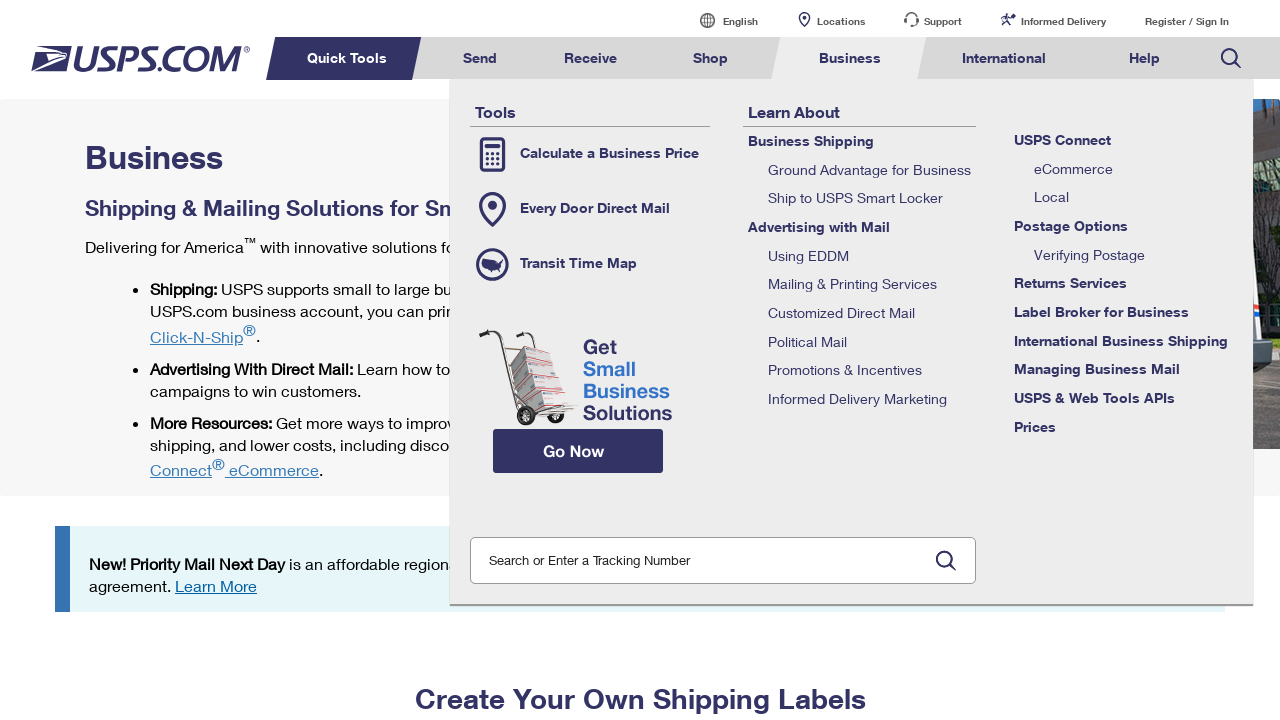

Navigated back to USPS homepage (iteration 6)
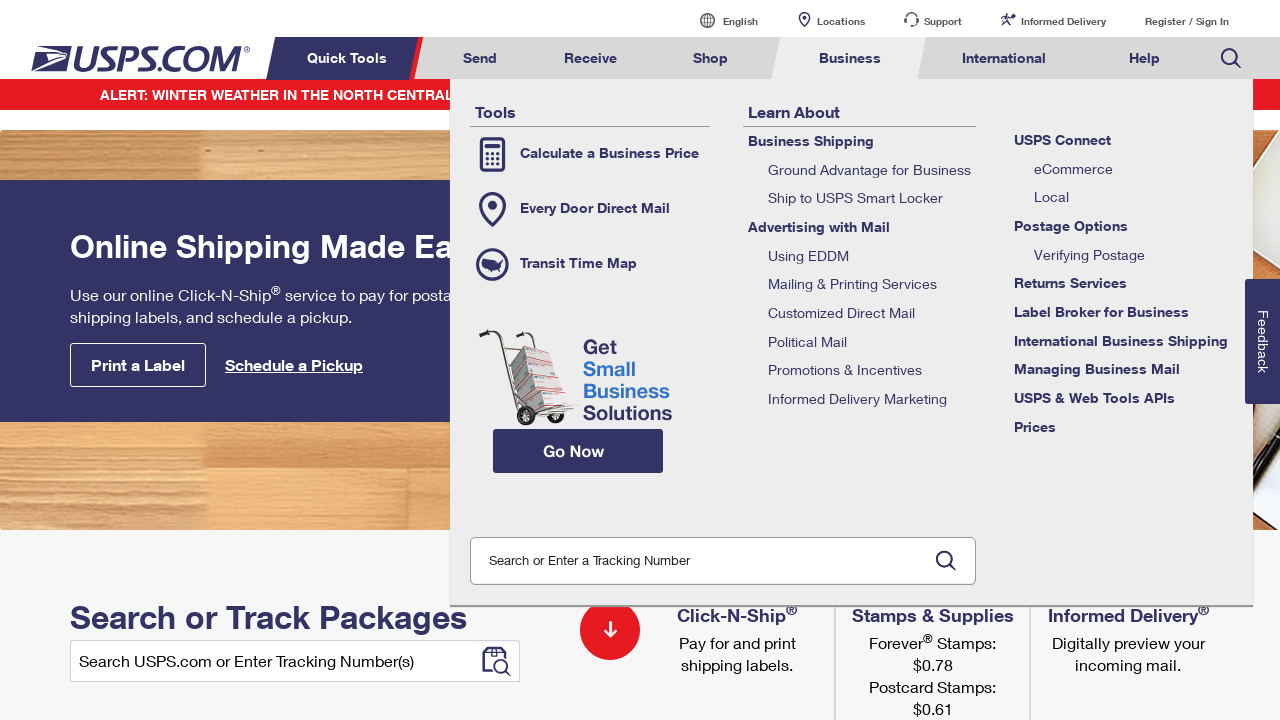

Waited for navigation tabs to reload
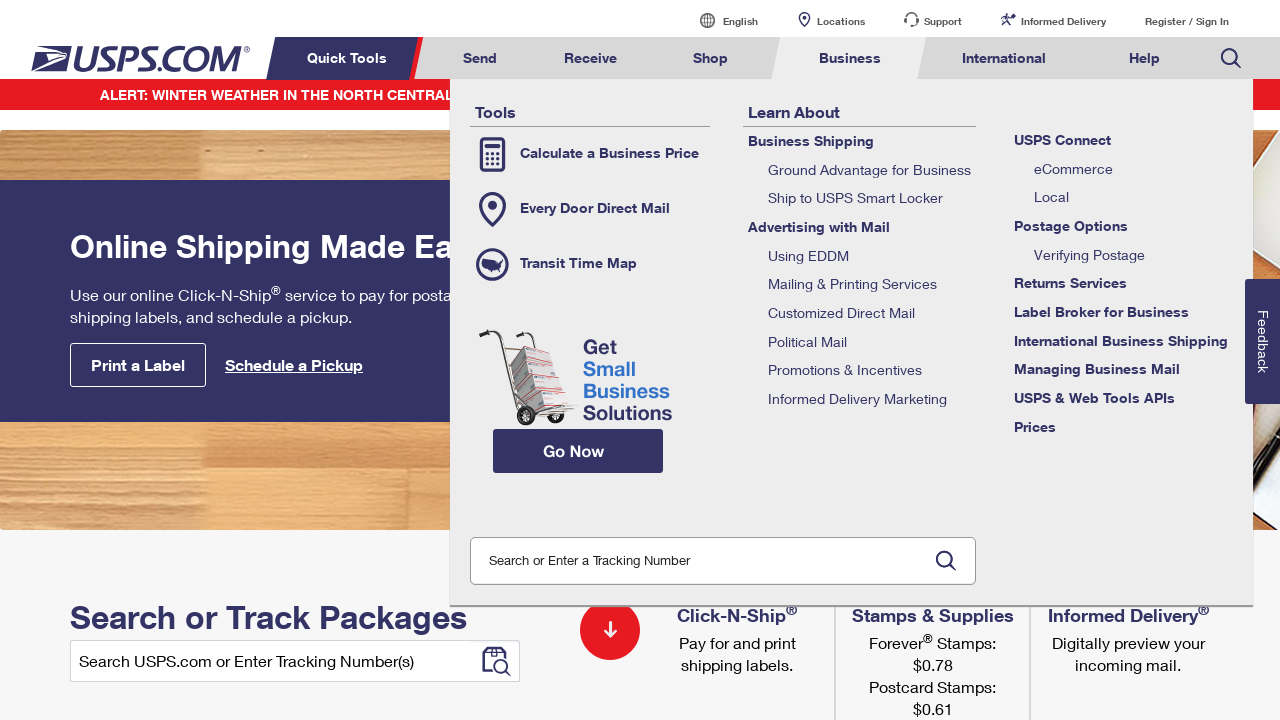

Clicked on tab #6 of 8 at (1004, 58) on xpath=//li[contains(@class,'menuheader')] >> nth=5
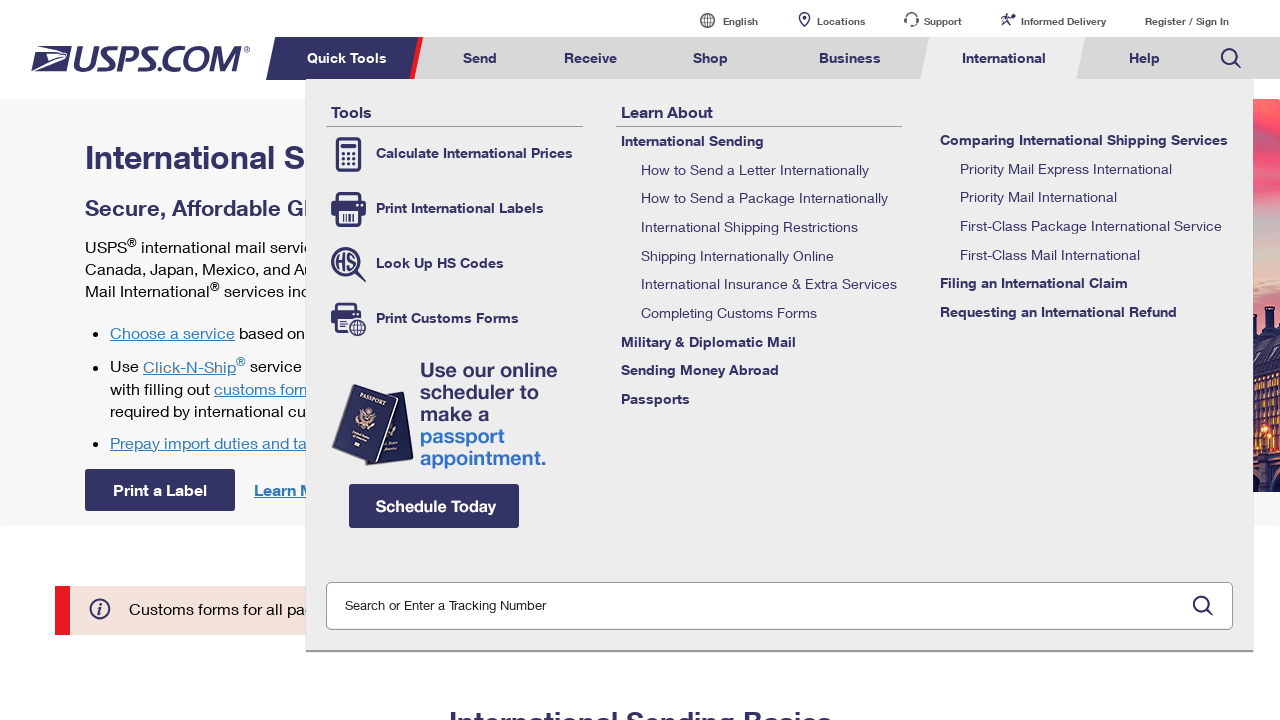

Navigated back to USPS homepage (iteration 7)
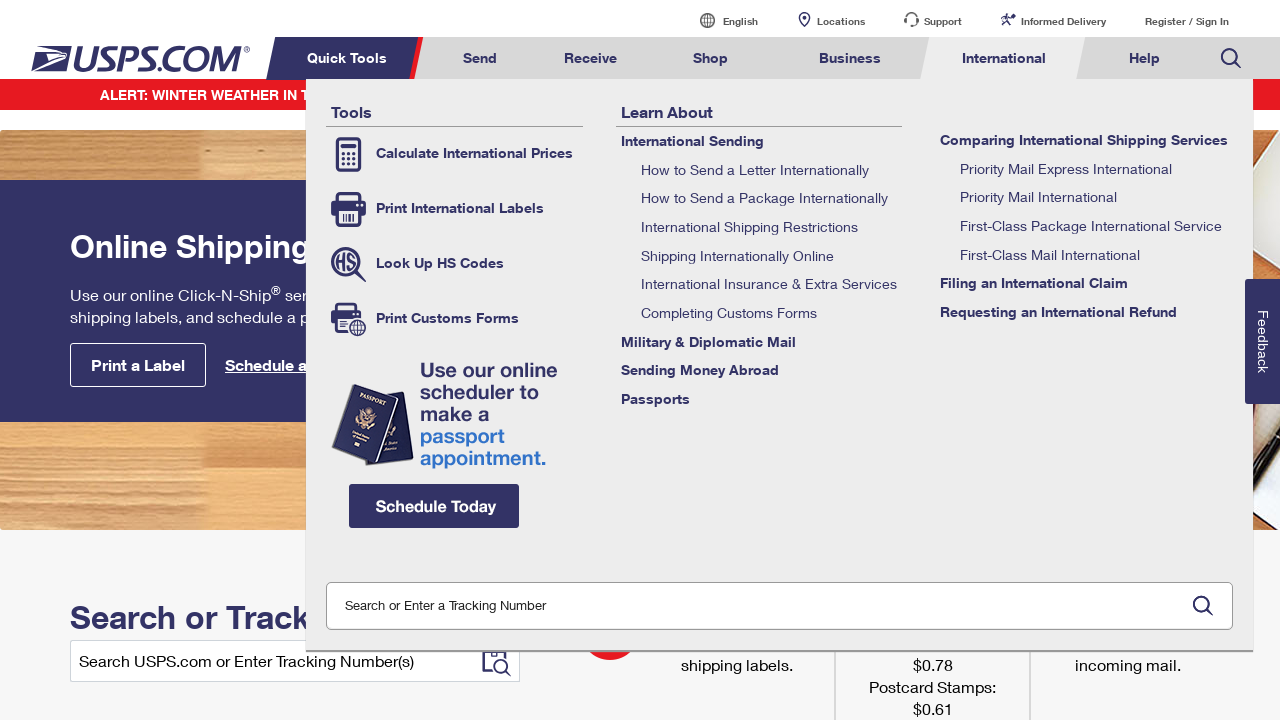

Waited for navigation tabs to reload
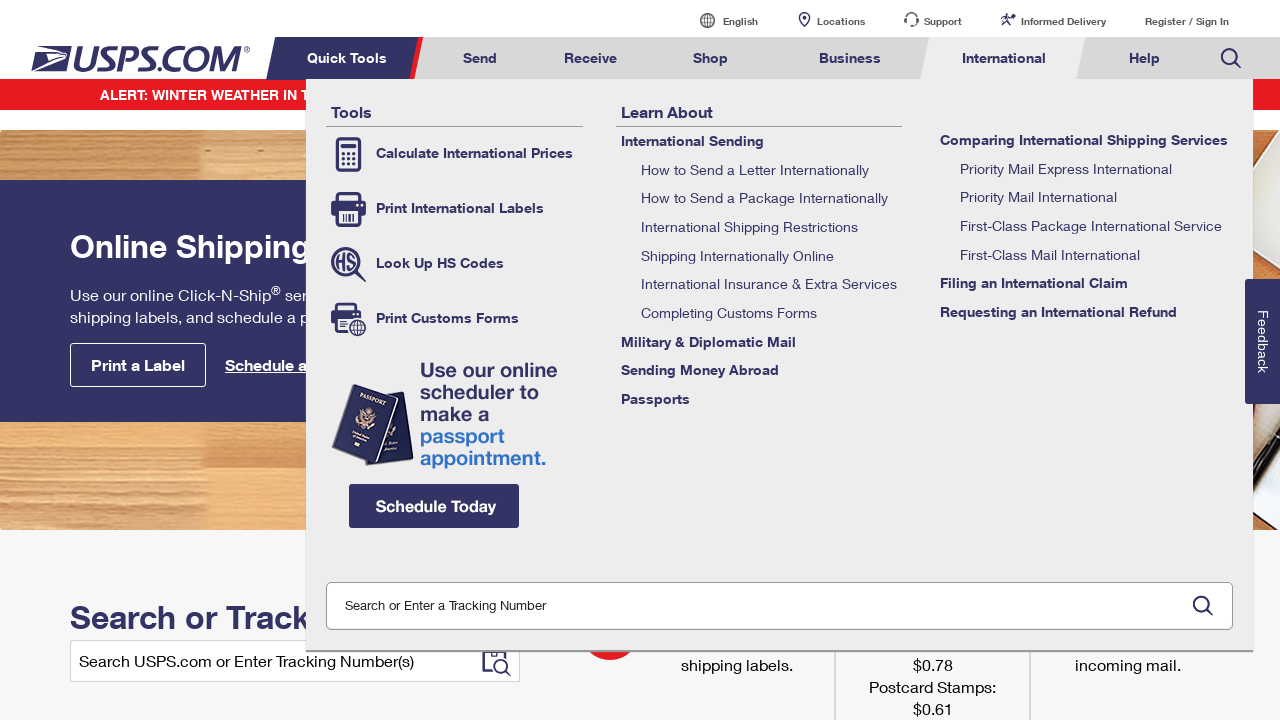

Clicked on tab #7 of 8 at (1144, 58) on xpath=//li[contains(@class,'menuheader')] >> nth=6
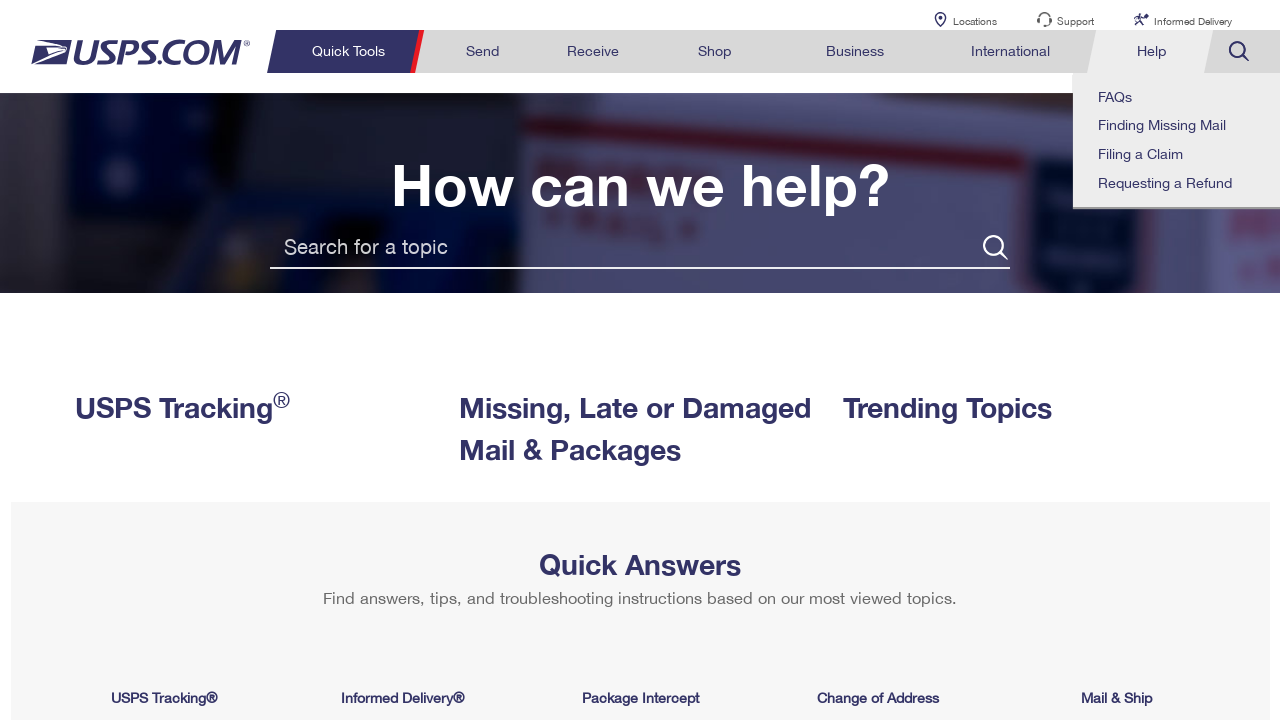

Navigated back to USPS homepage (iteration 8)
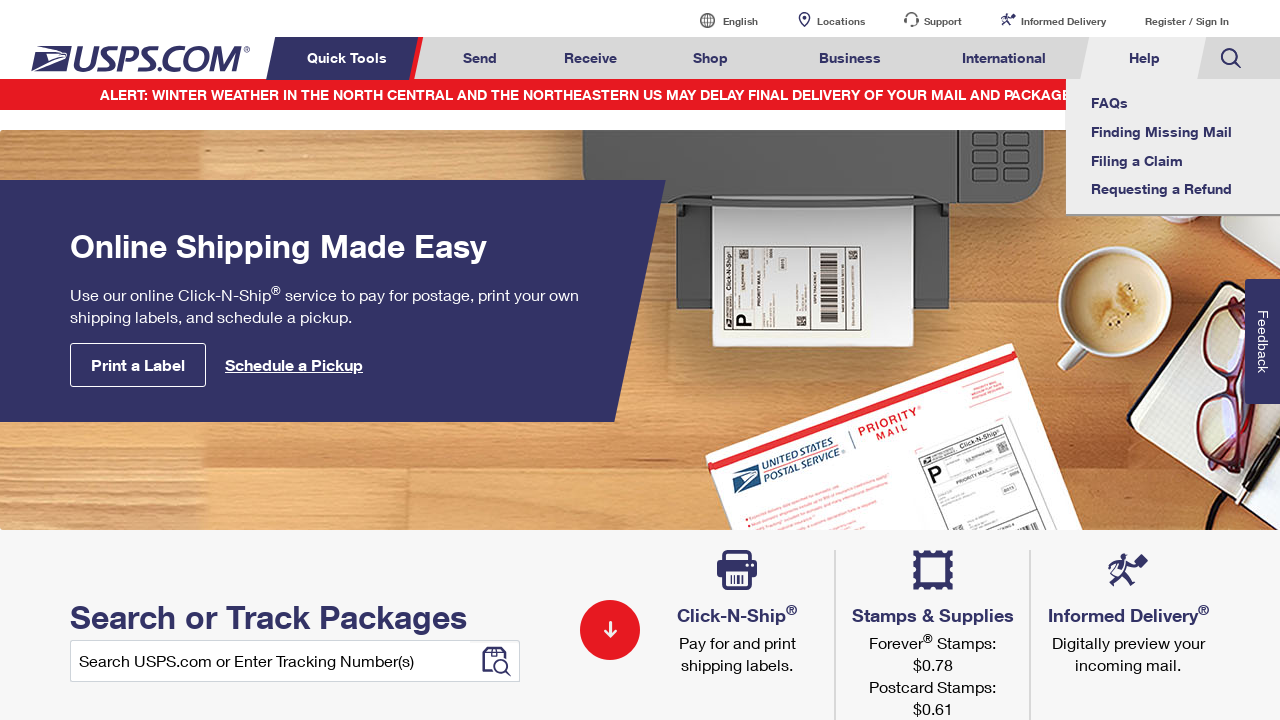

Waited for navigation tabs to reload
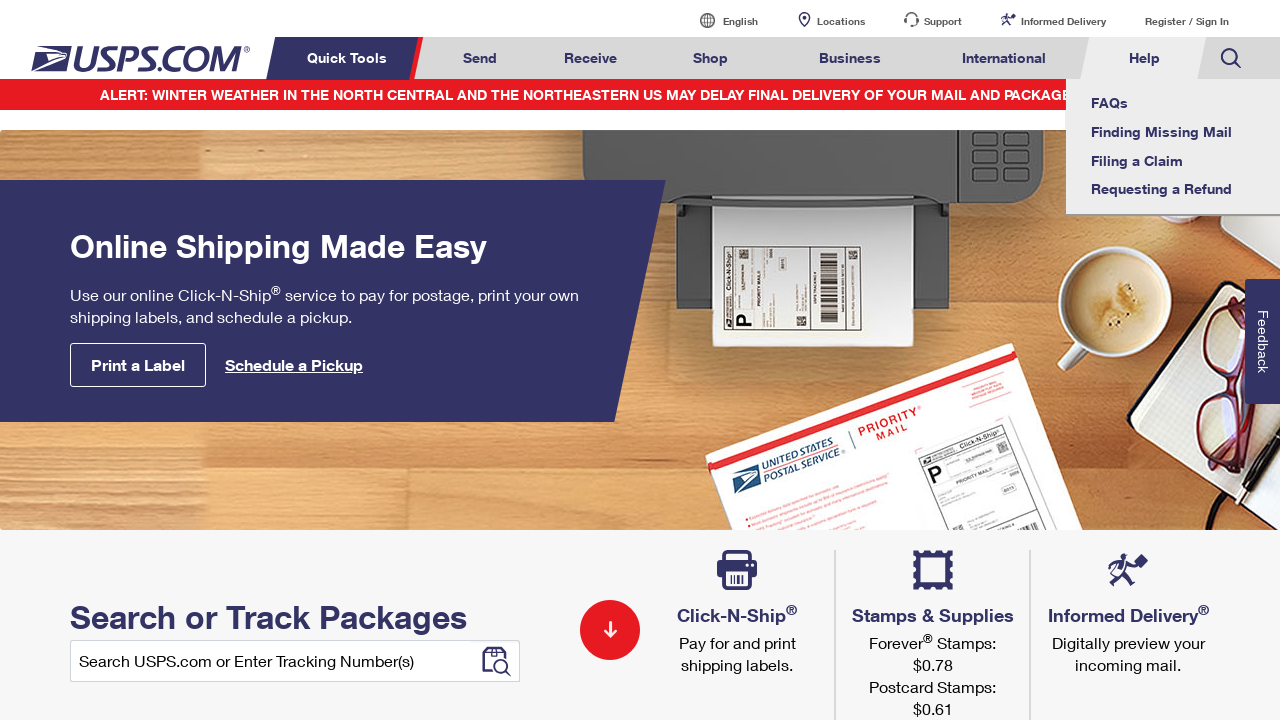

Clicked on tab #8 of 8 at (1231, 58) on xpath=//li[contains(@class,'menuheader')] >> nth=7
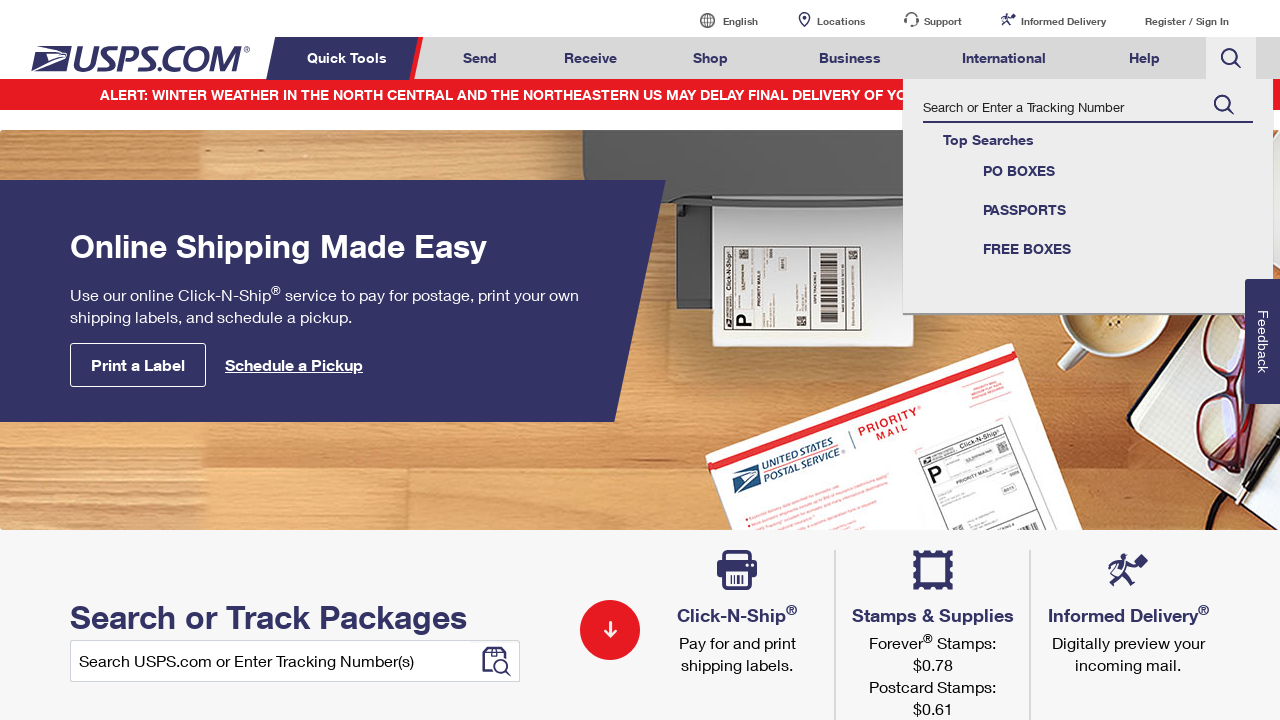

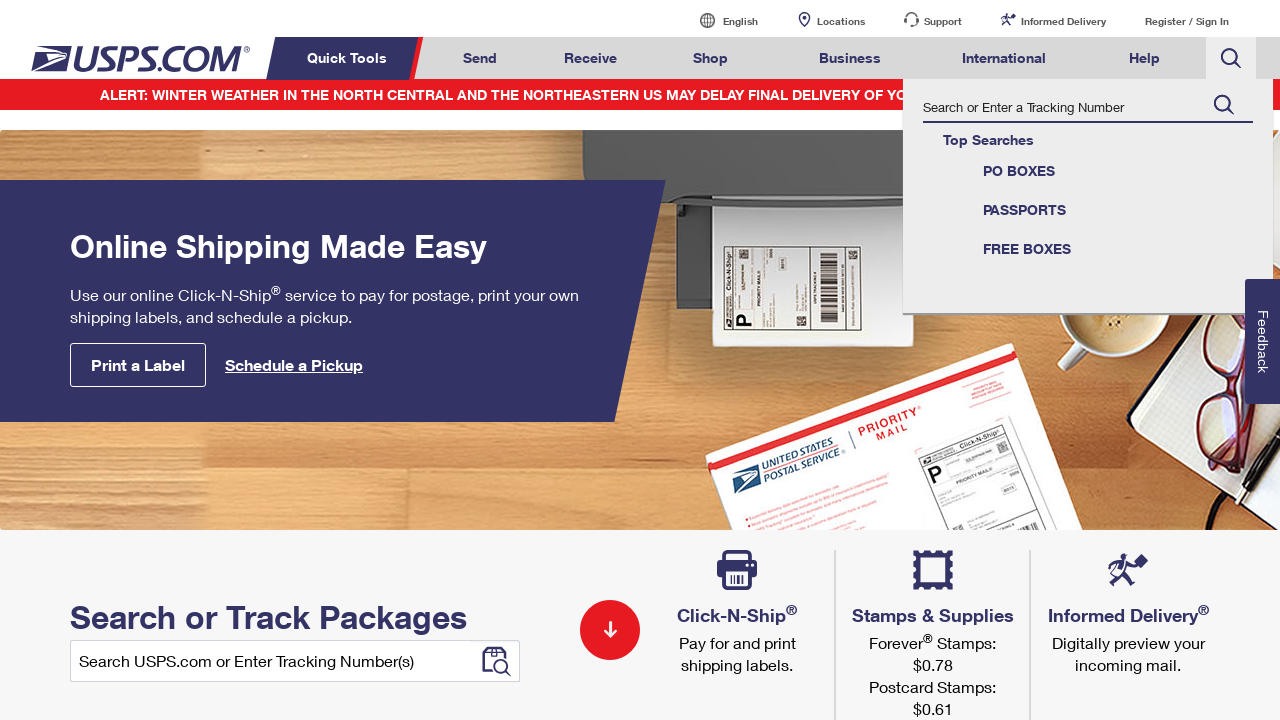